Tests FAQ accordion functionality by clicking on the undiscovered planet question and verifying the answer becomes visible

Starting URL: https://njit-final-group-project.vercel.app/faq

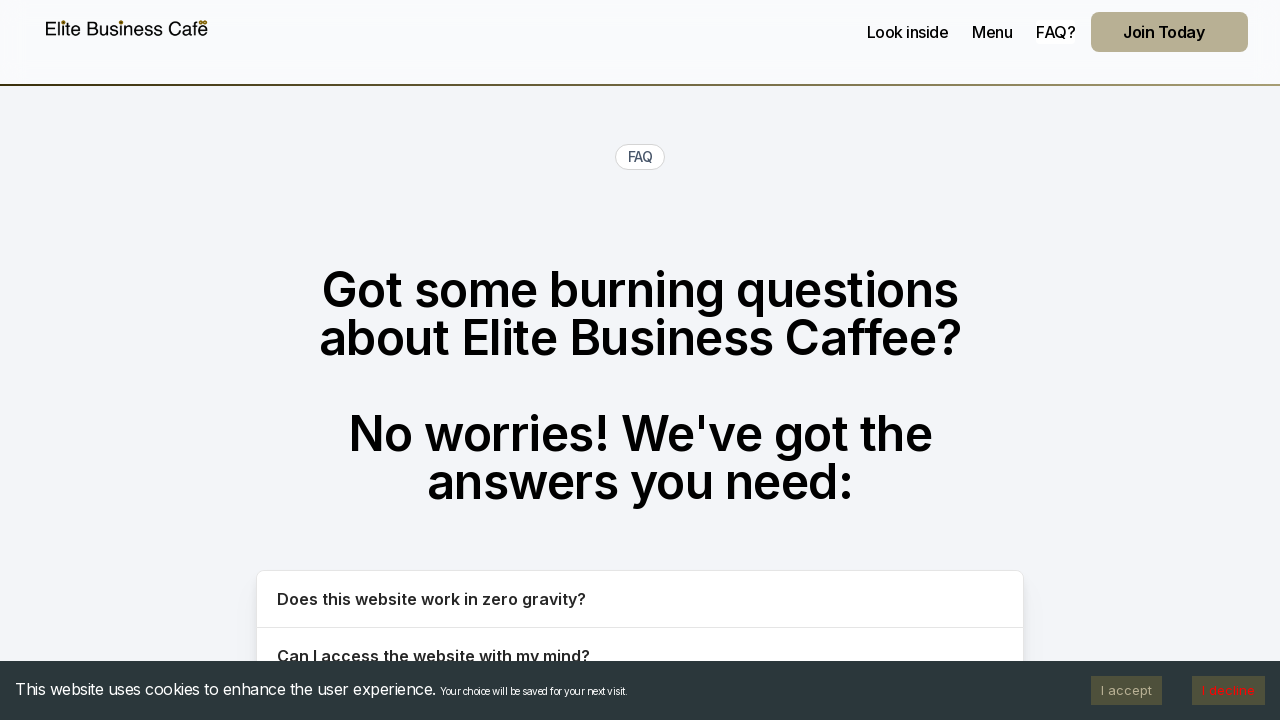

Navigated to FAQ page
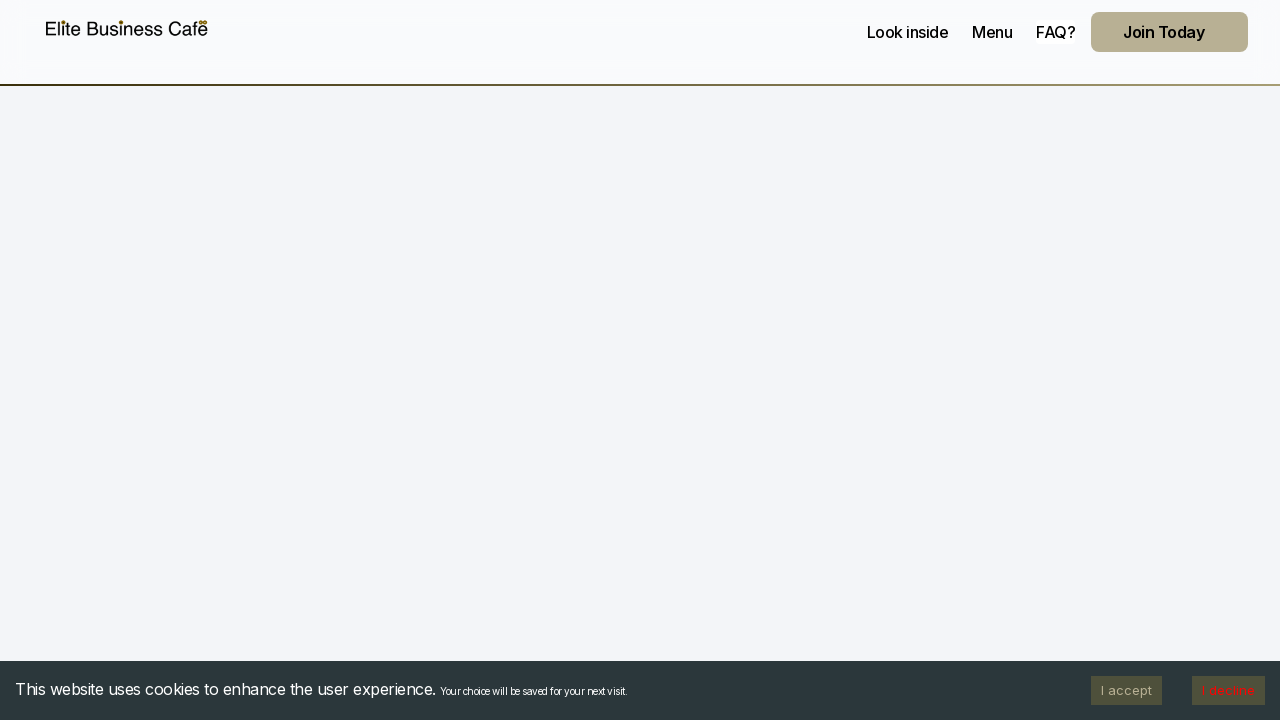

Clicked on undiscovered planet FAQ question at (640, 360) on button:text("Is it true that this website was once mistaken for an undiscovered 
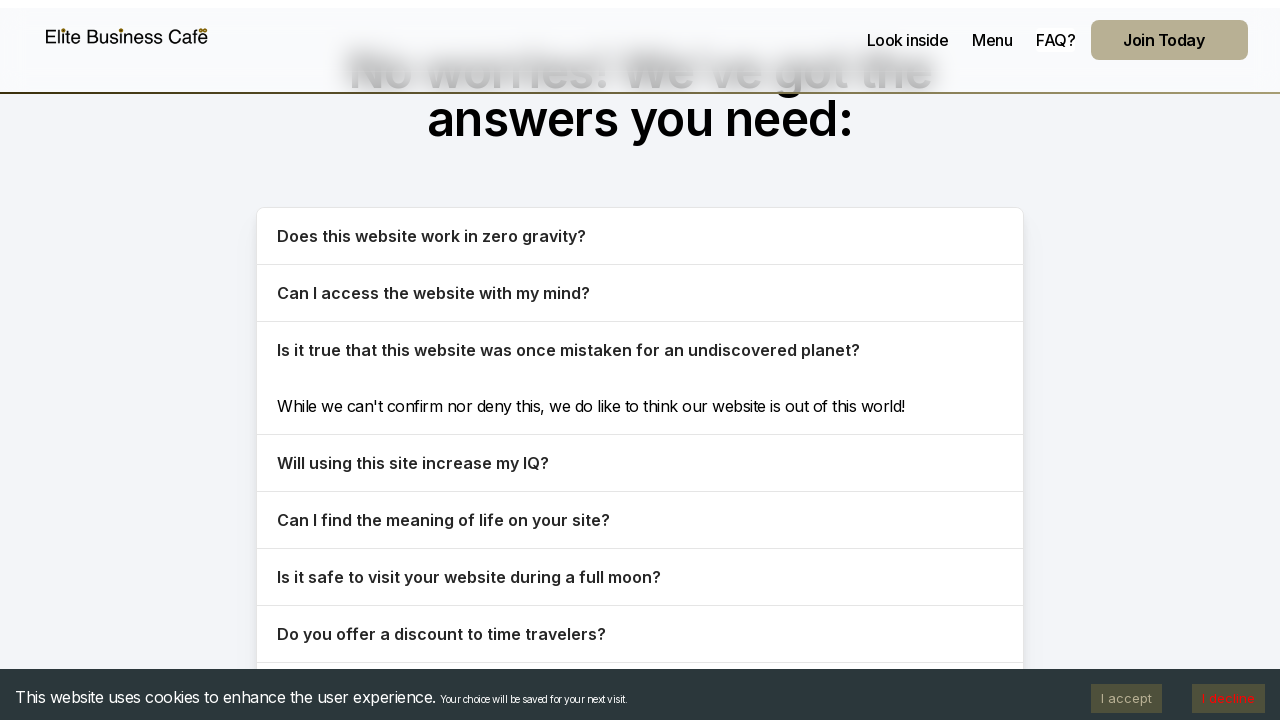

Answer text became visible after clicking question
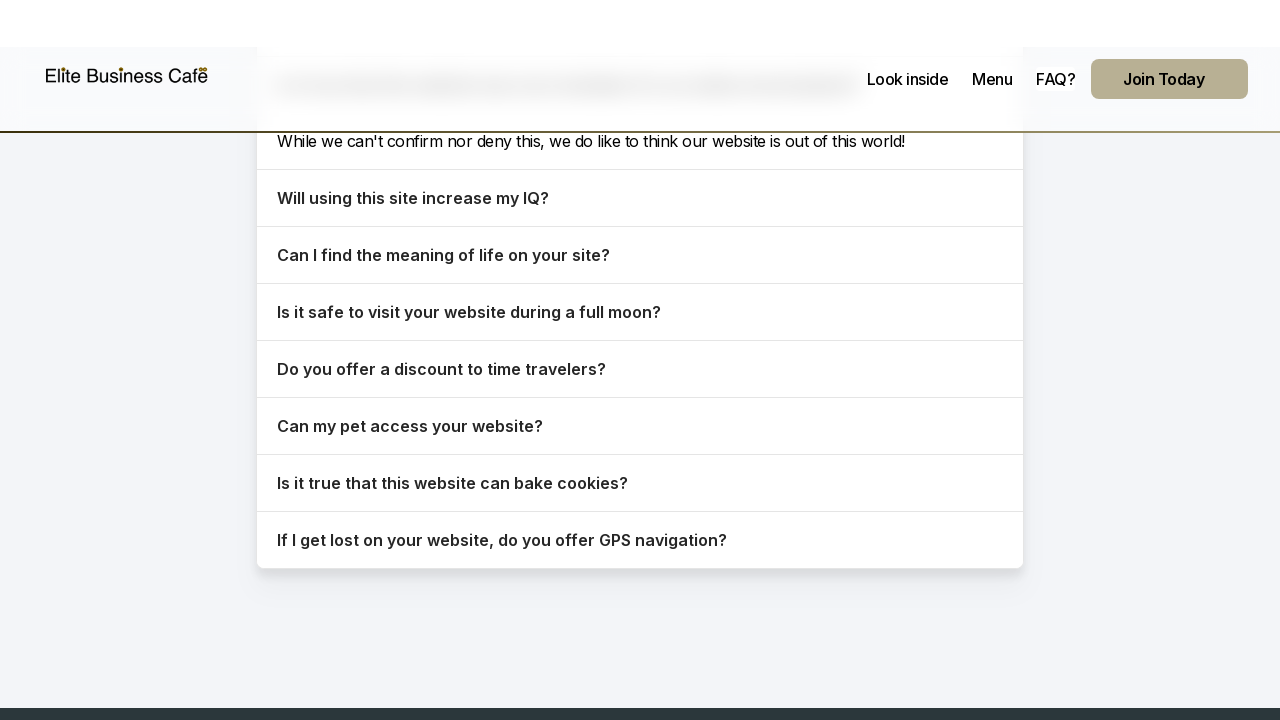

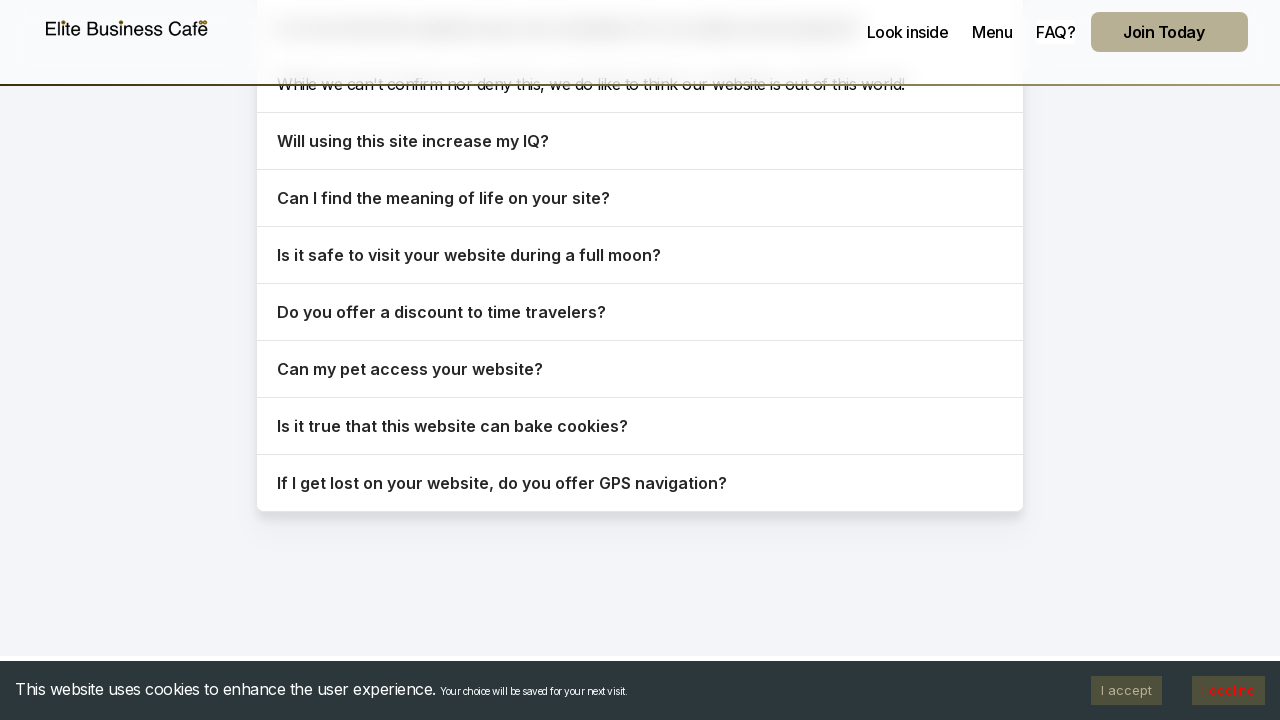